Navigates to Flipkart homepage and verifies the page loads by checking the current URL

Starting URL: https://www.flipkart.com/

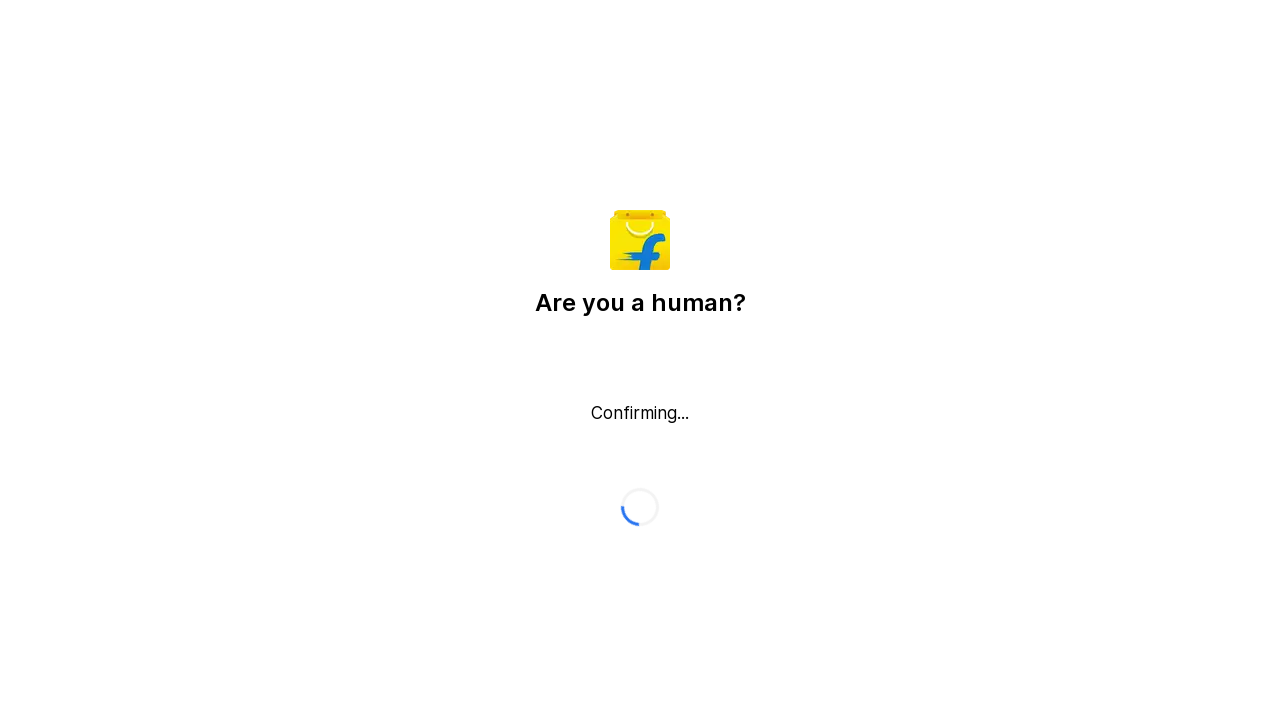

Waited for page to load with domcontentloaded state
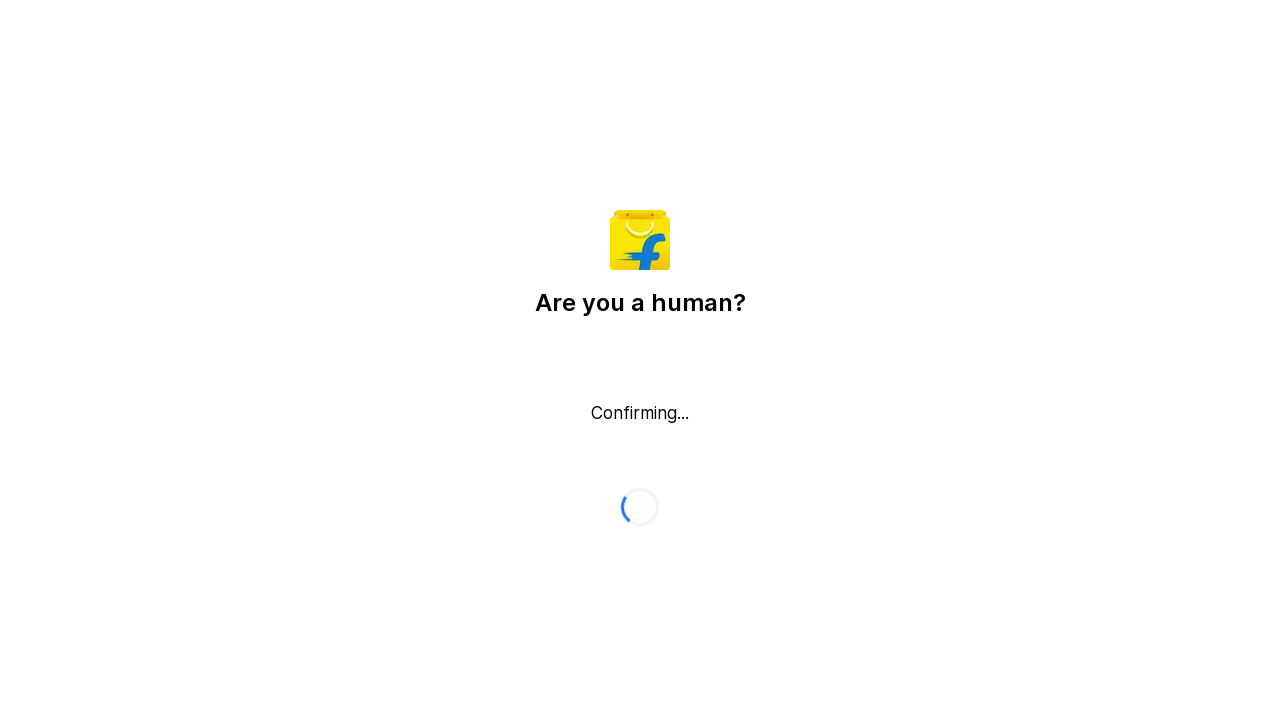

Retrieved current URL: https://www.flipkart.com/
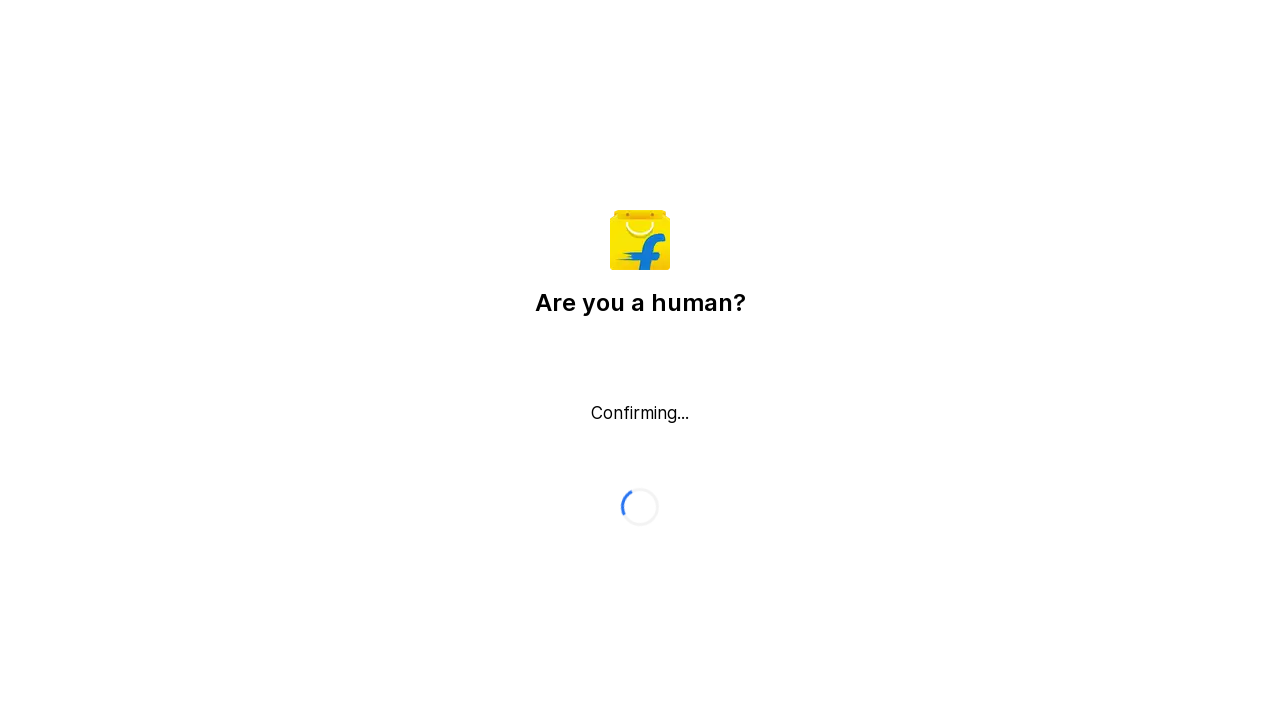

Verified that current URL contains 'flipkart.com'
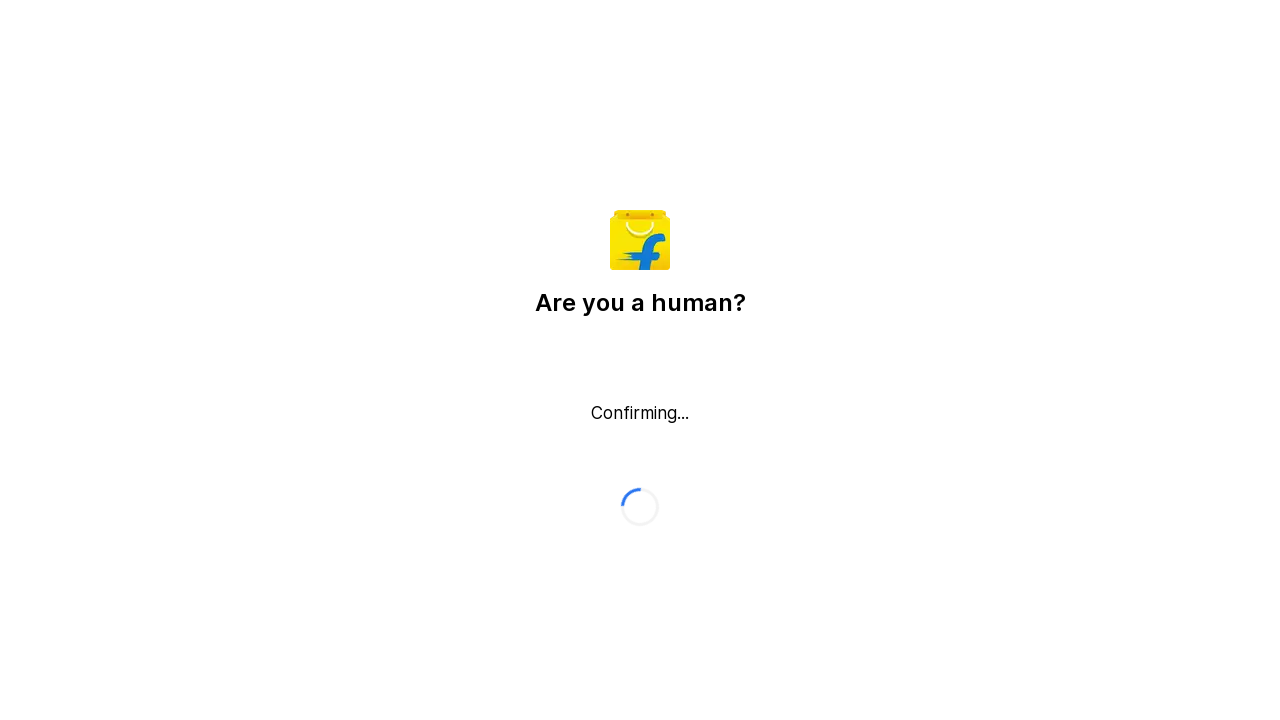

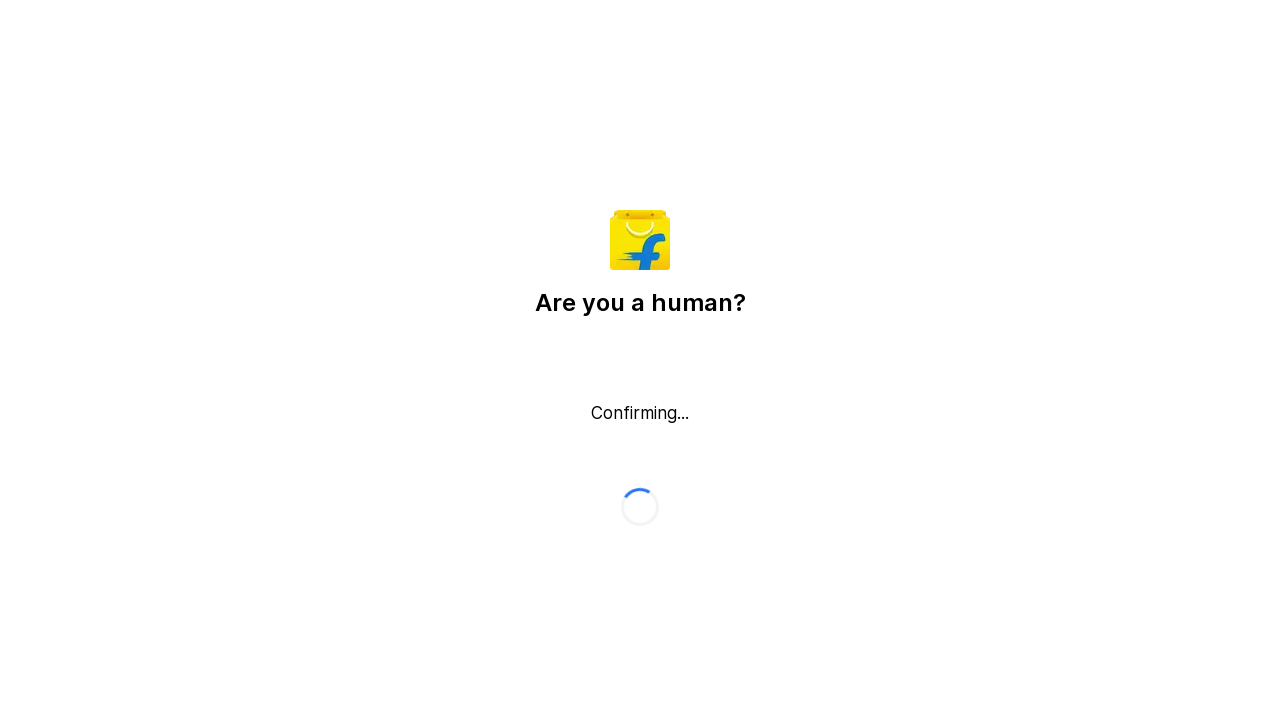